Navigates to a fake email generator website and verifies that an email address is generated and displayed in the domain name field.

Starting URL: https://emailfake.com/

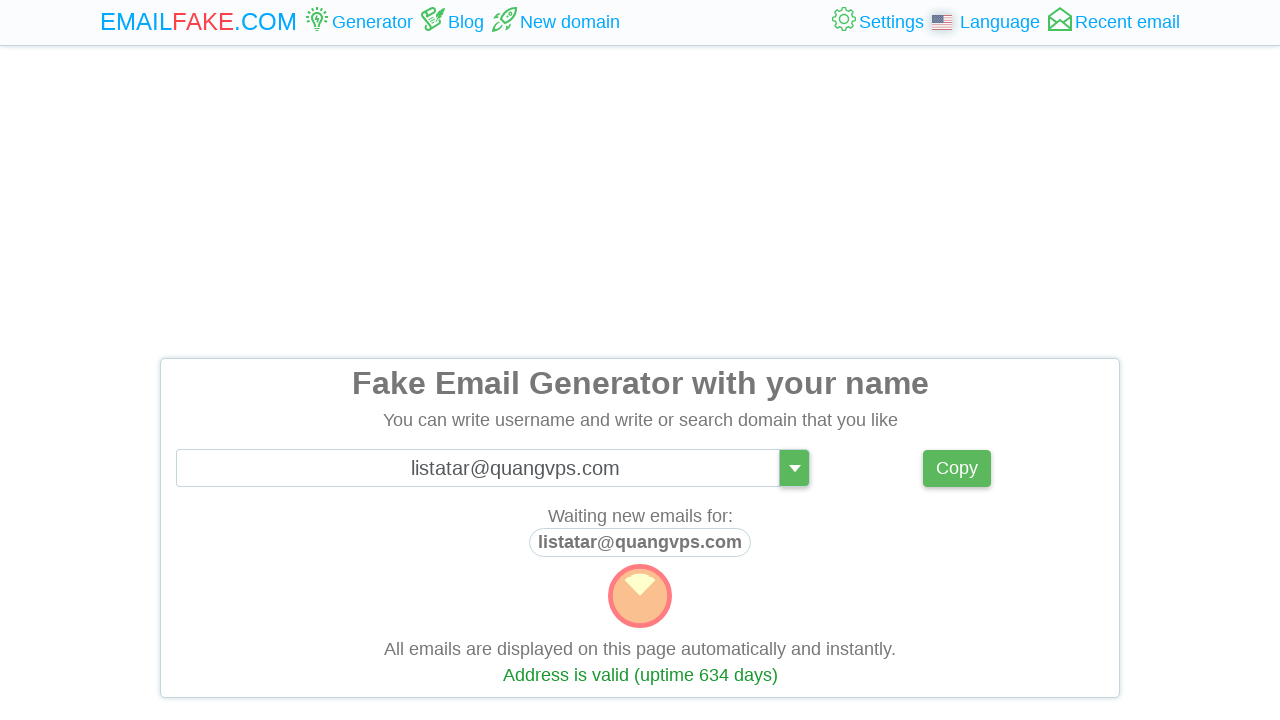

Waited for email domain element to be present
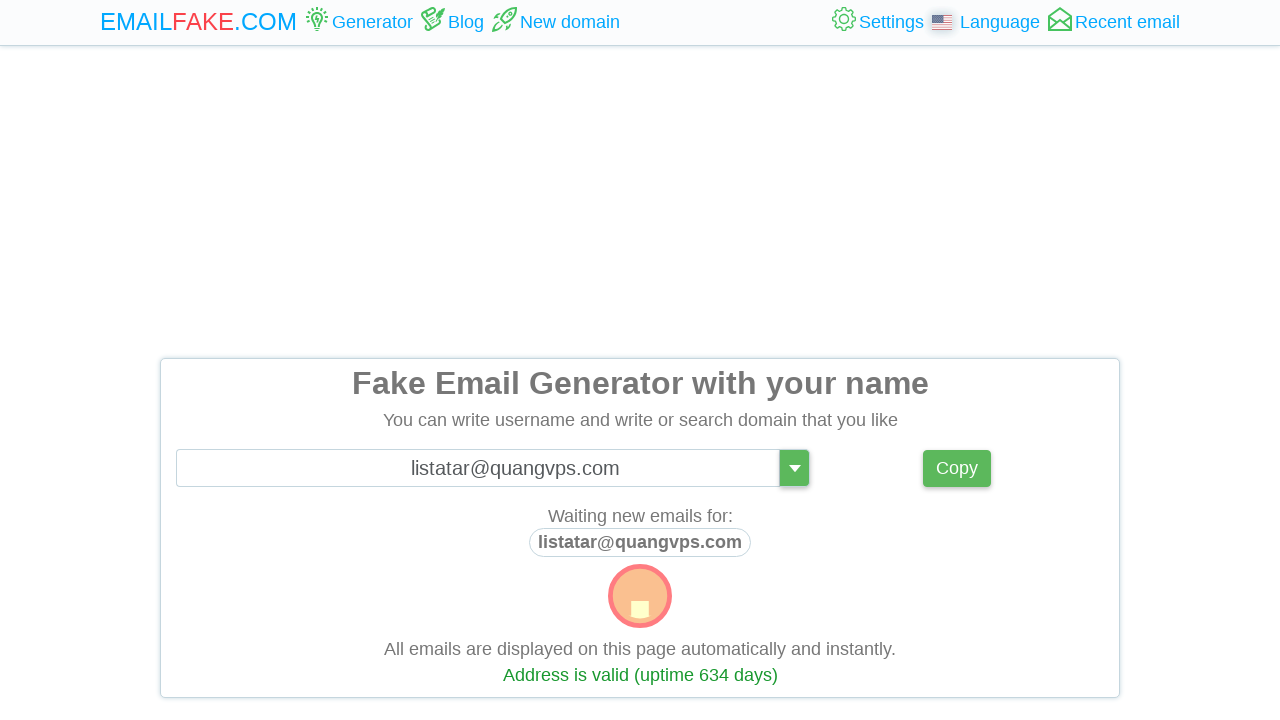

Located the email domain field element
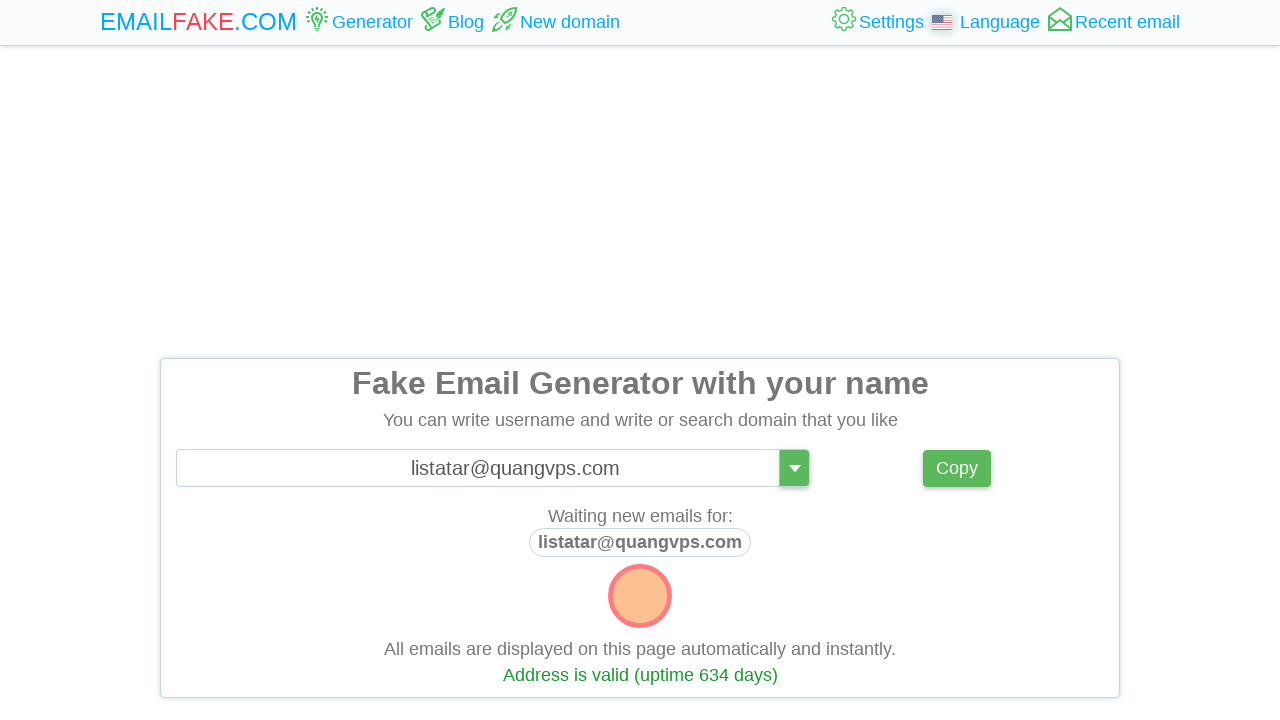

Verified that email domain field is visible and contains generated email address
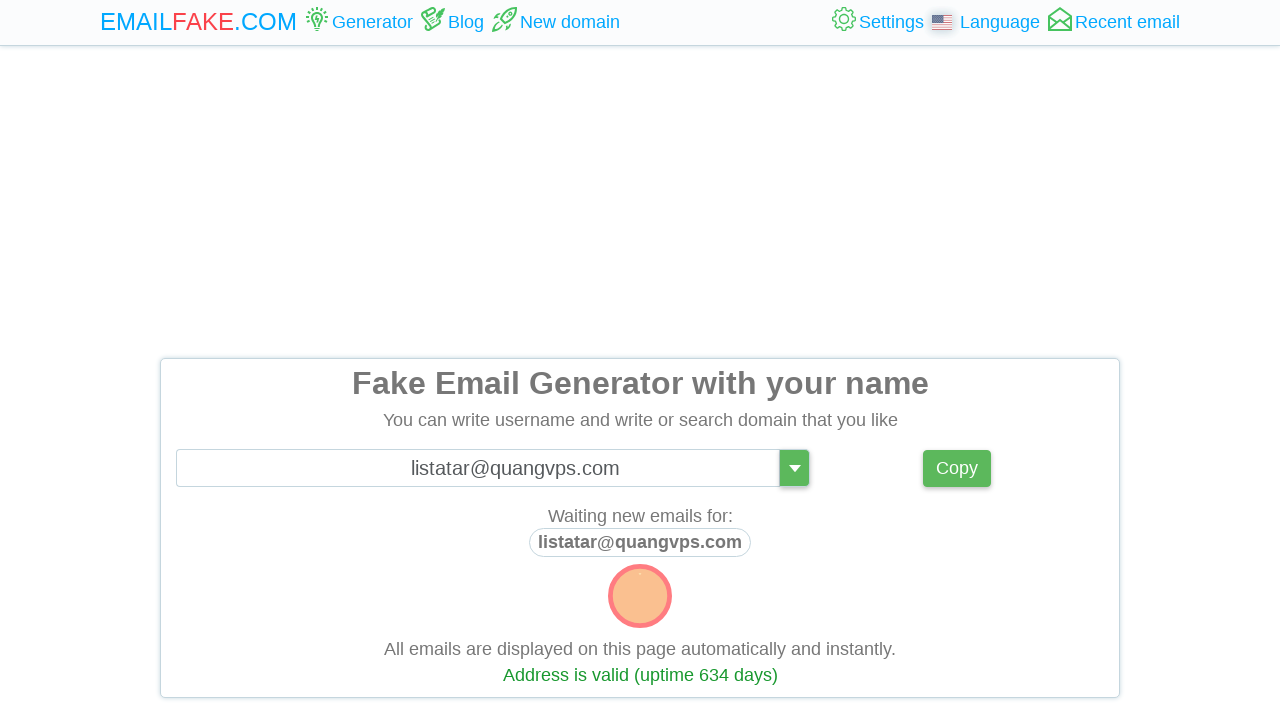

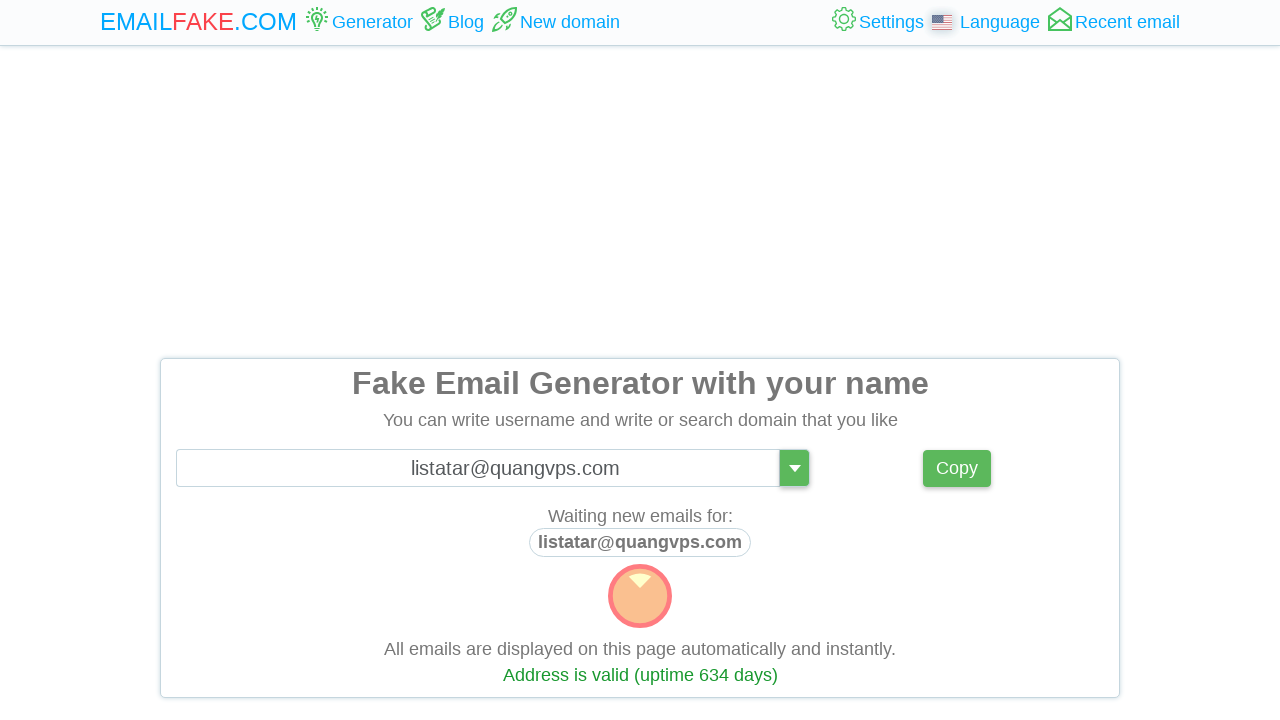